Tests the sorting functionality on the Top Deals page by clicking the "Top Deals" link, switching to the new window, clicking the "Veg/fruit name" column header to sort, and verifying the items are sorted alphabetically.

Starting URL: https://rahulshettyacademy.com/seleniumPractise/#/

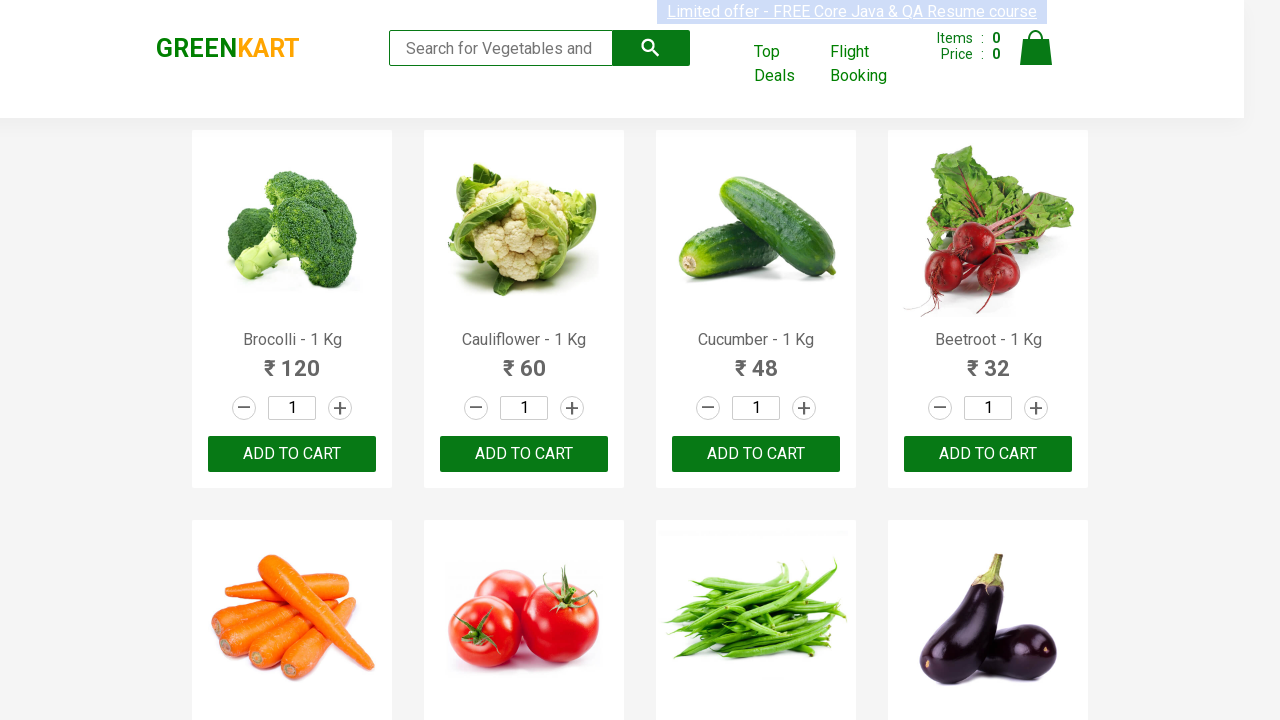

Clicked 'Top Deals' link to open new window at (787, 64) on xpath=//a[text()='Top Deals']
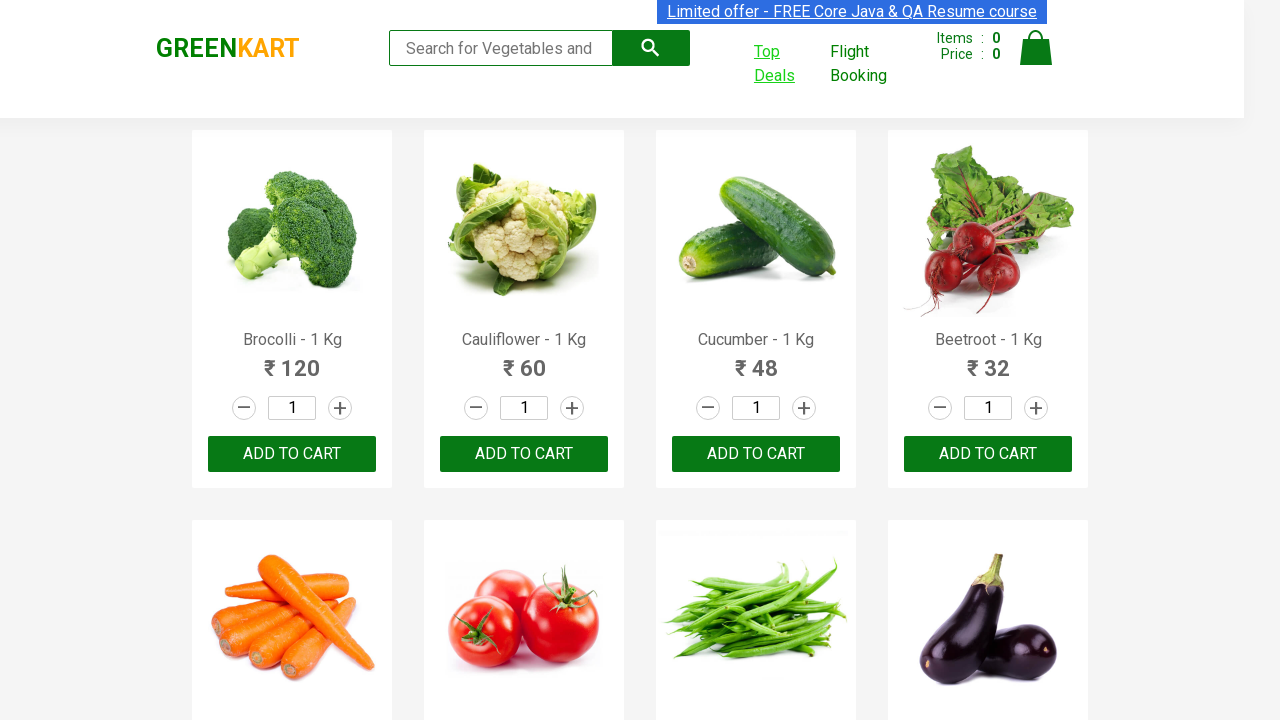

Switched to new page and waited for load state
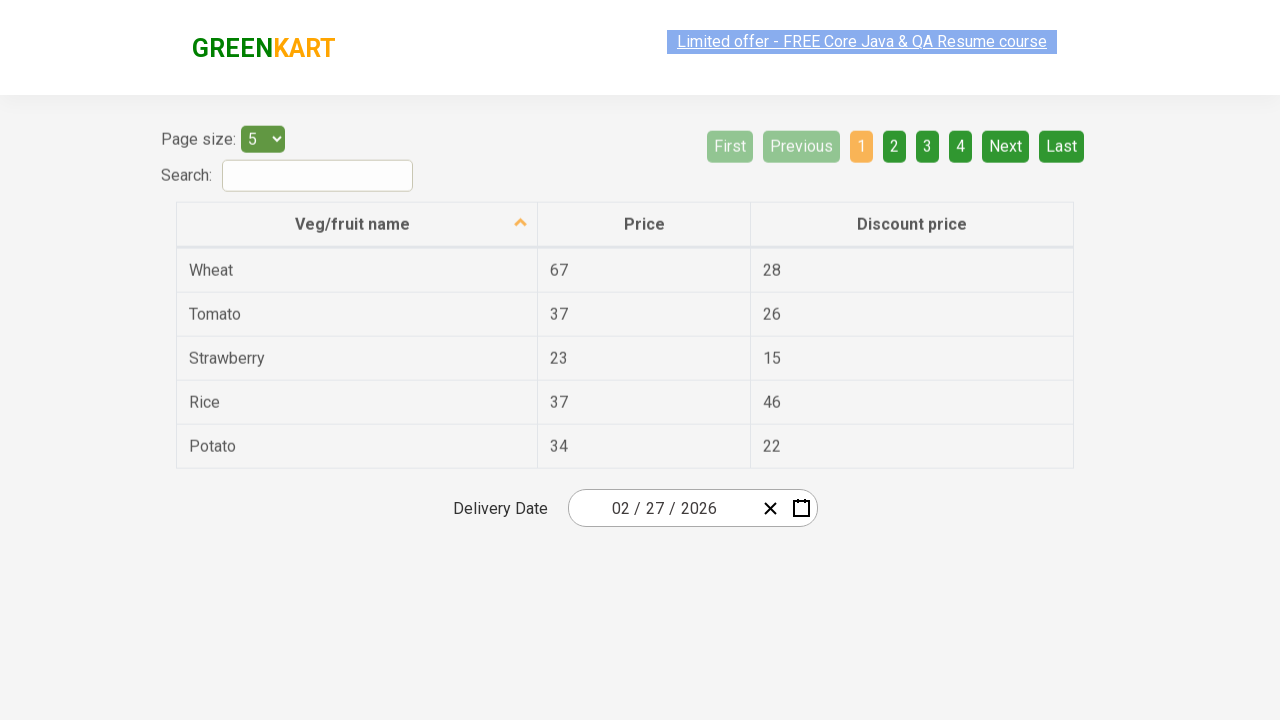

Clicked 'Veg/fruit name' column header to sort at (353, 212) on xpath=//span[text()='Veg/fruit name']
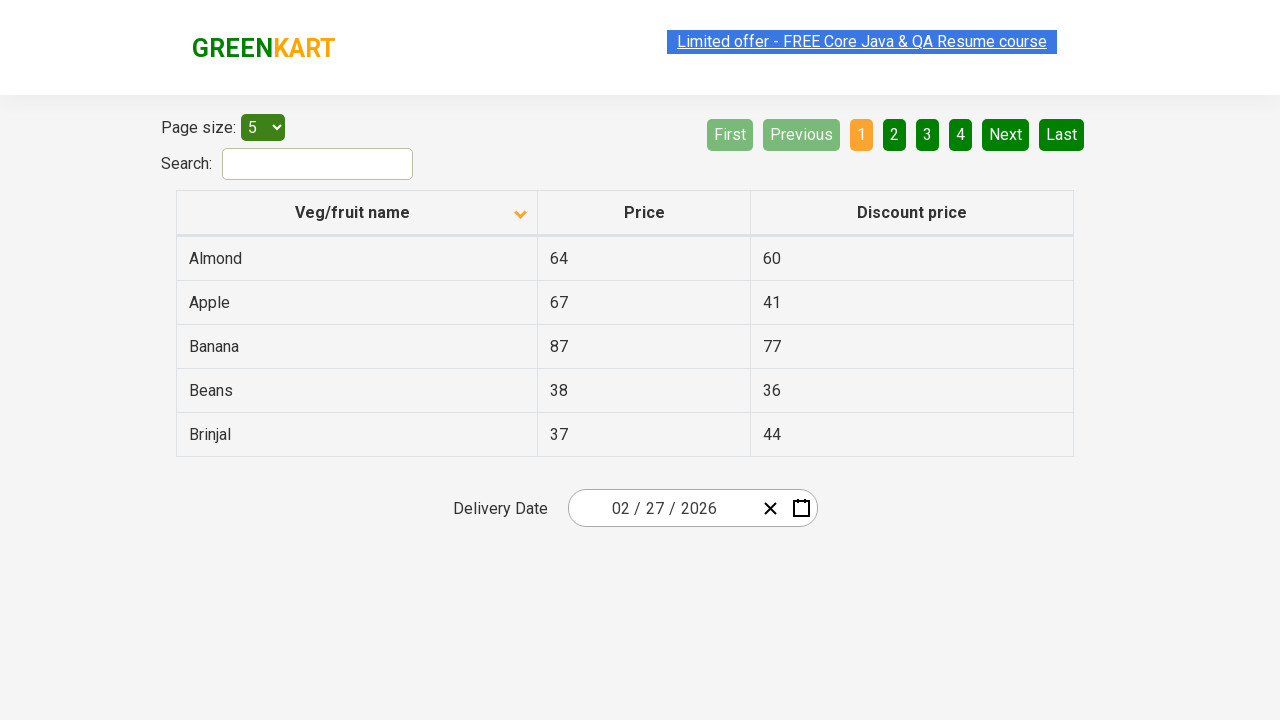

Waited for table to be sorted
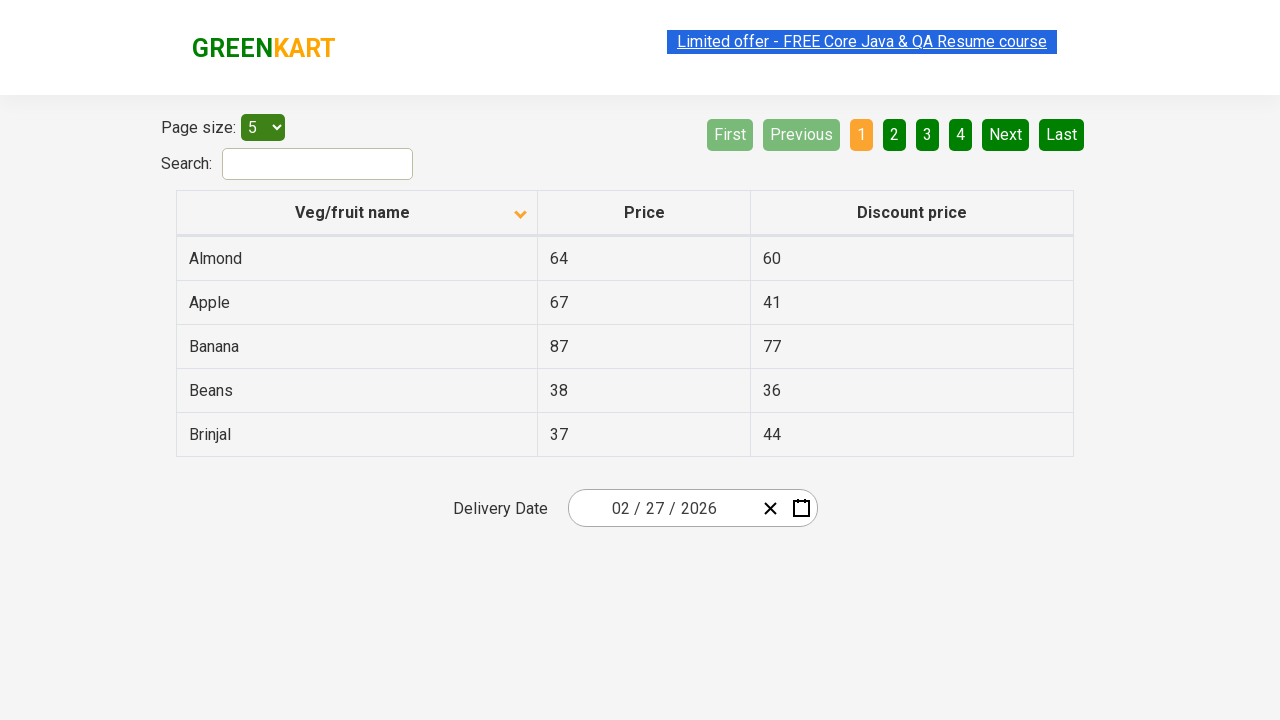

Retrieved all vegetable names from table
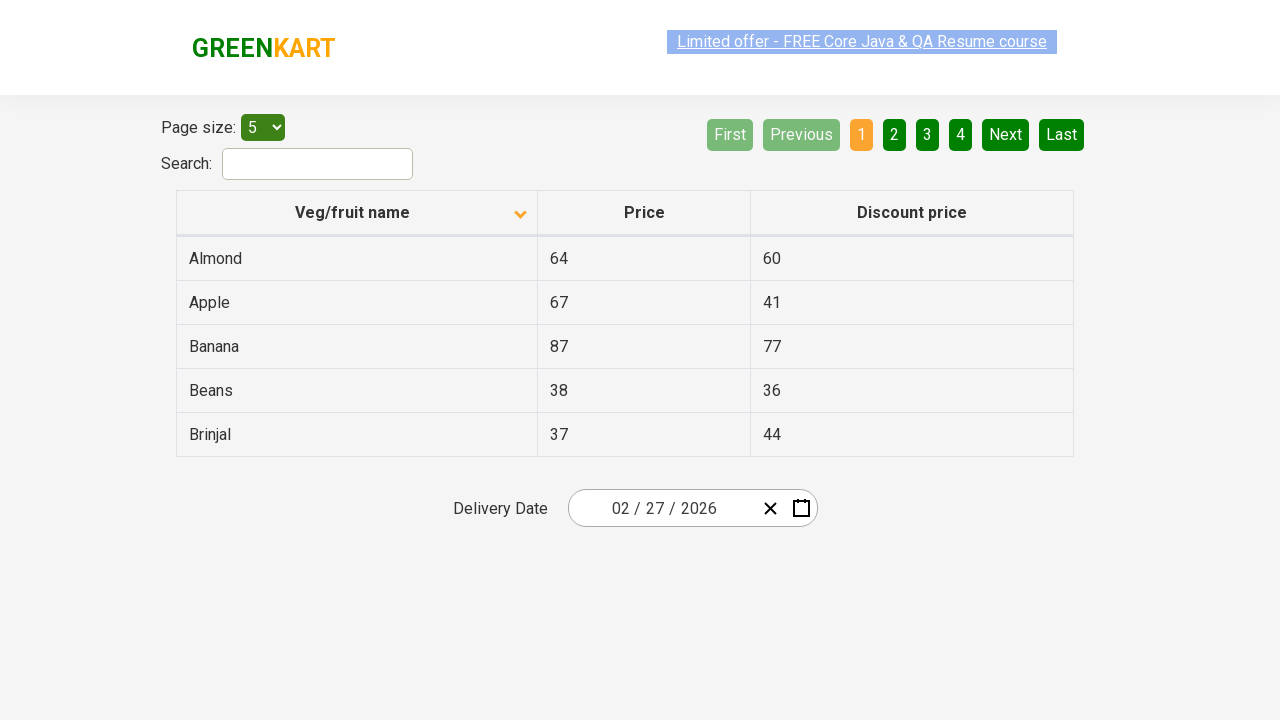

Verified that vegetables are sorted alphabetically
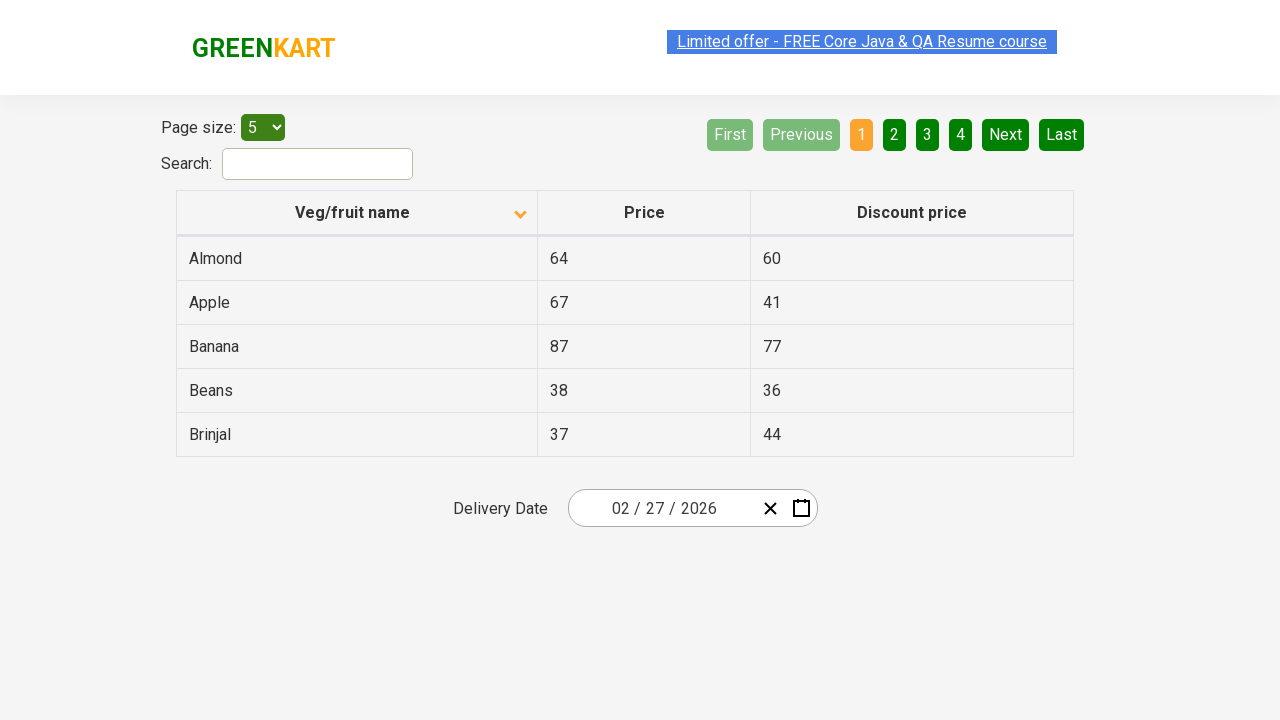

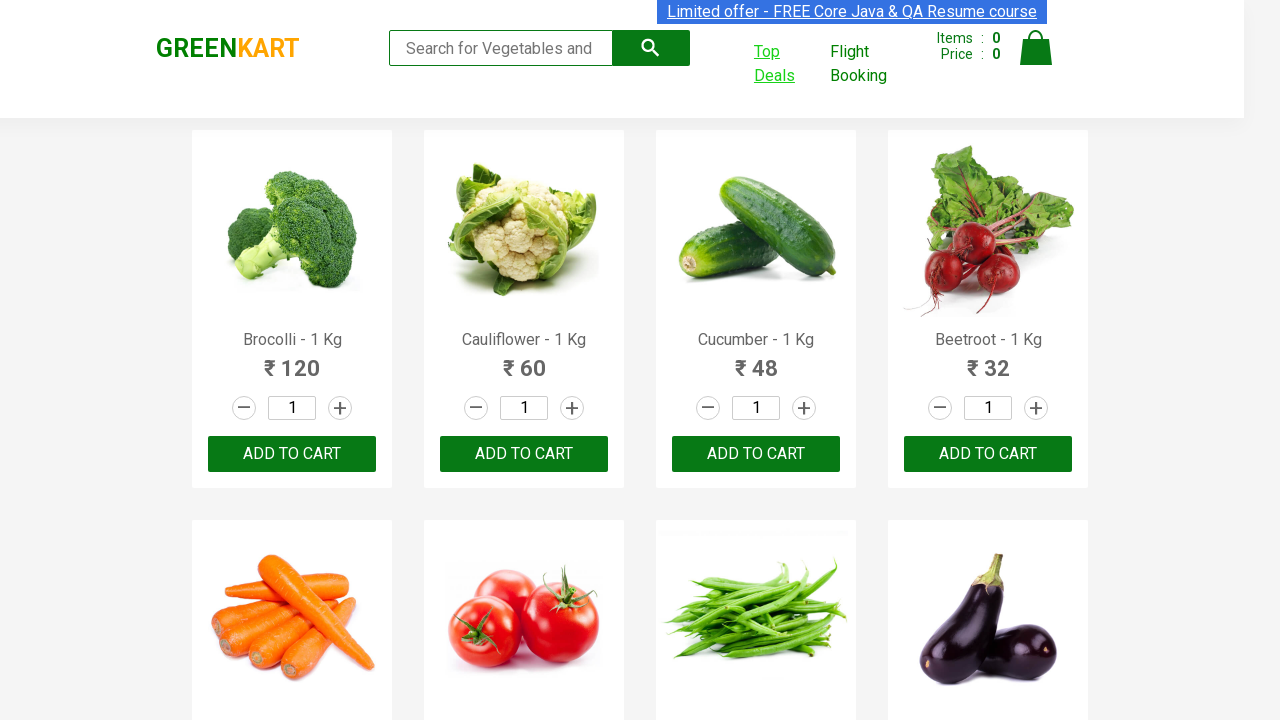